Navigates to a CSDN blog page and verifies that link elements are present on the page

Starting URL: https://blog.csdn.net/lzw_java?type=blog

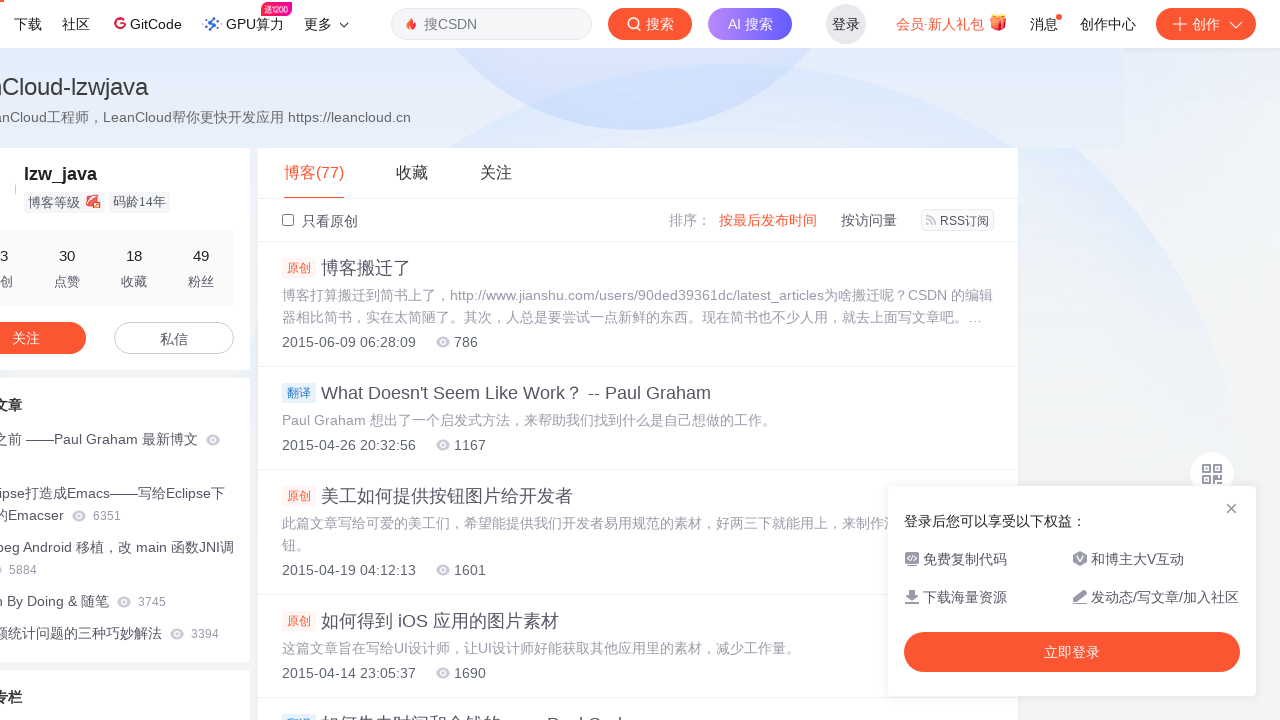

Navigated to CSDN blog page
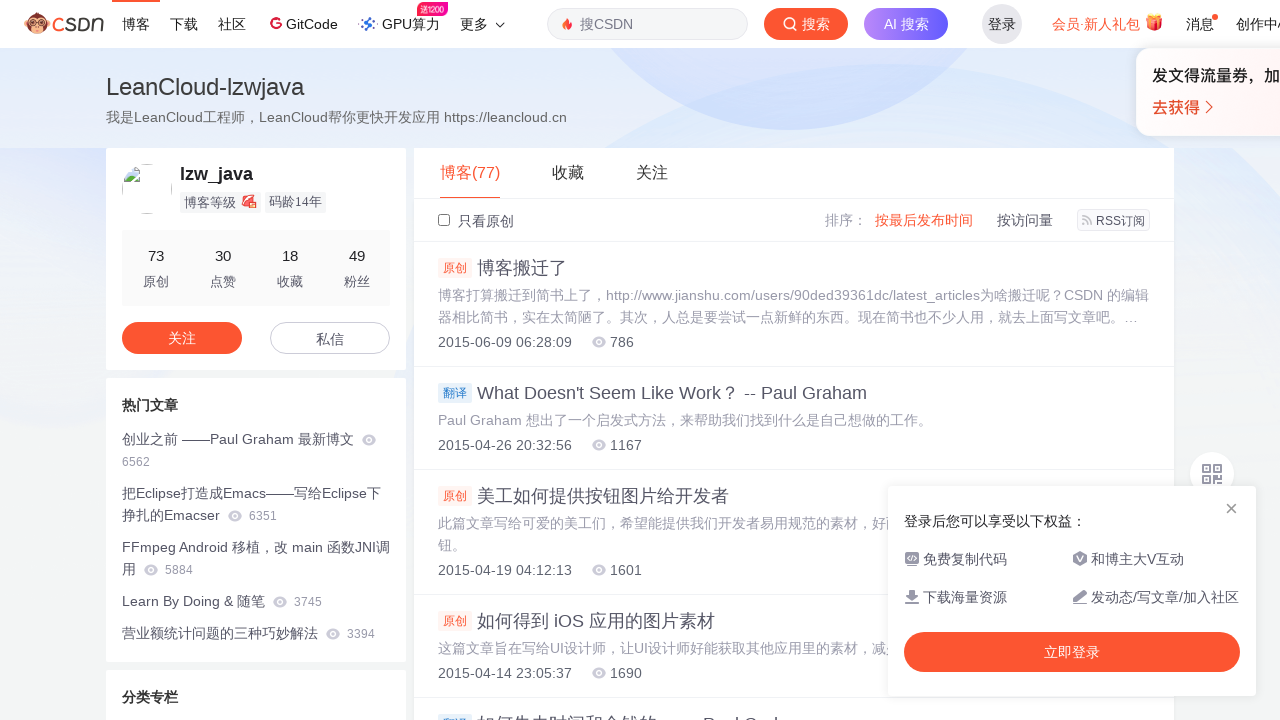

Waited for link elements to load on the page
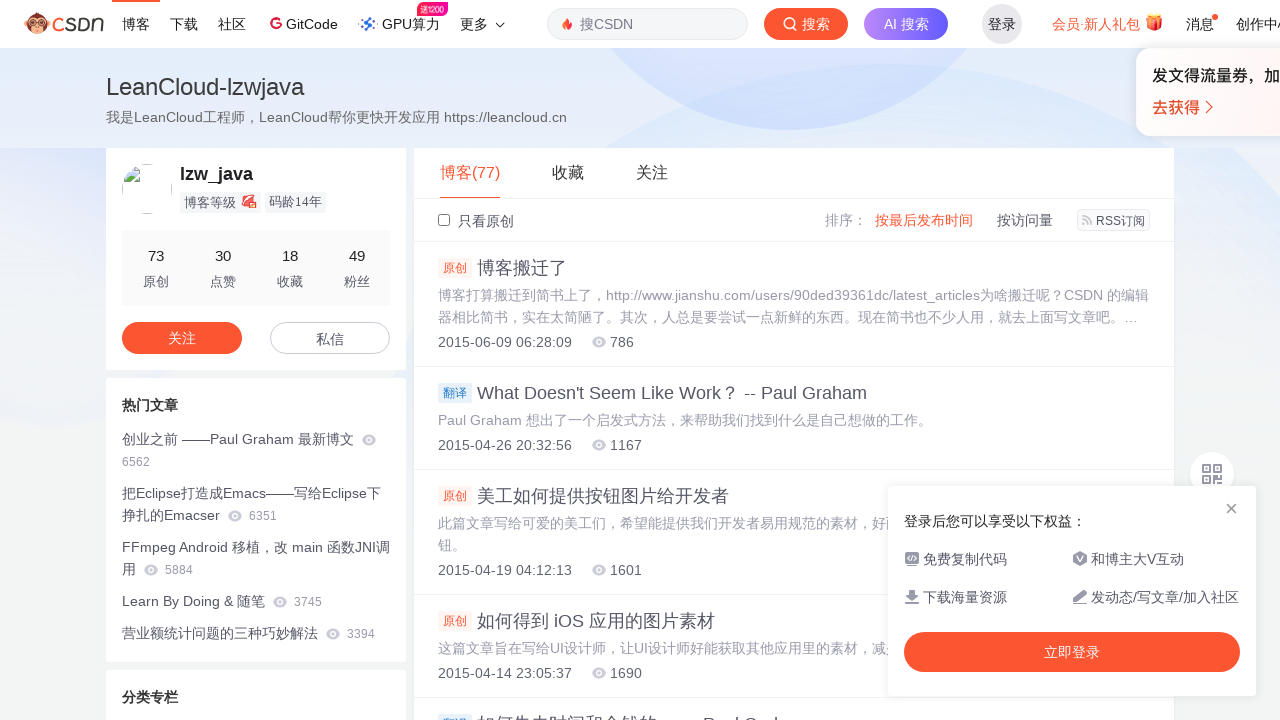

Verified that 125 link elements are present on the page
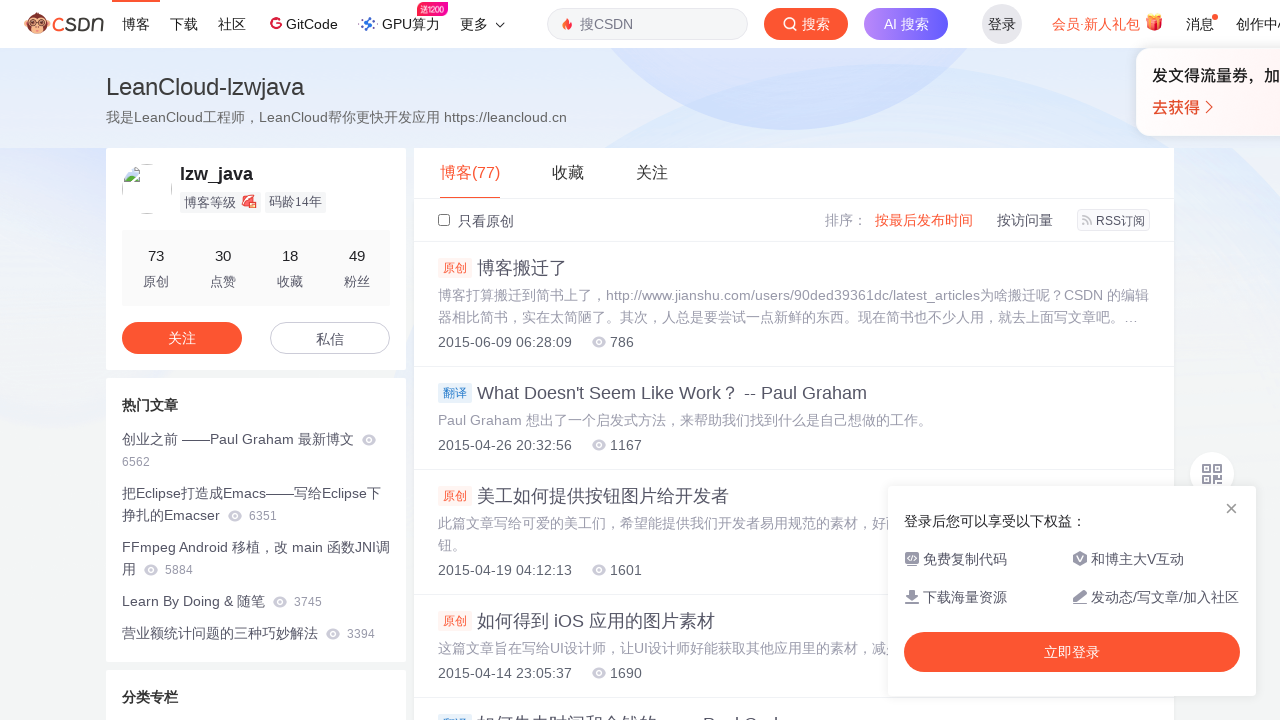

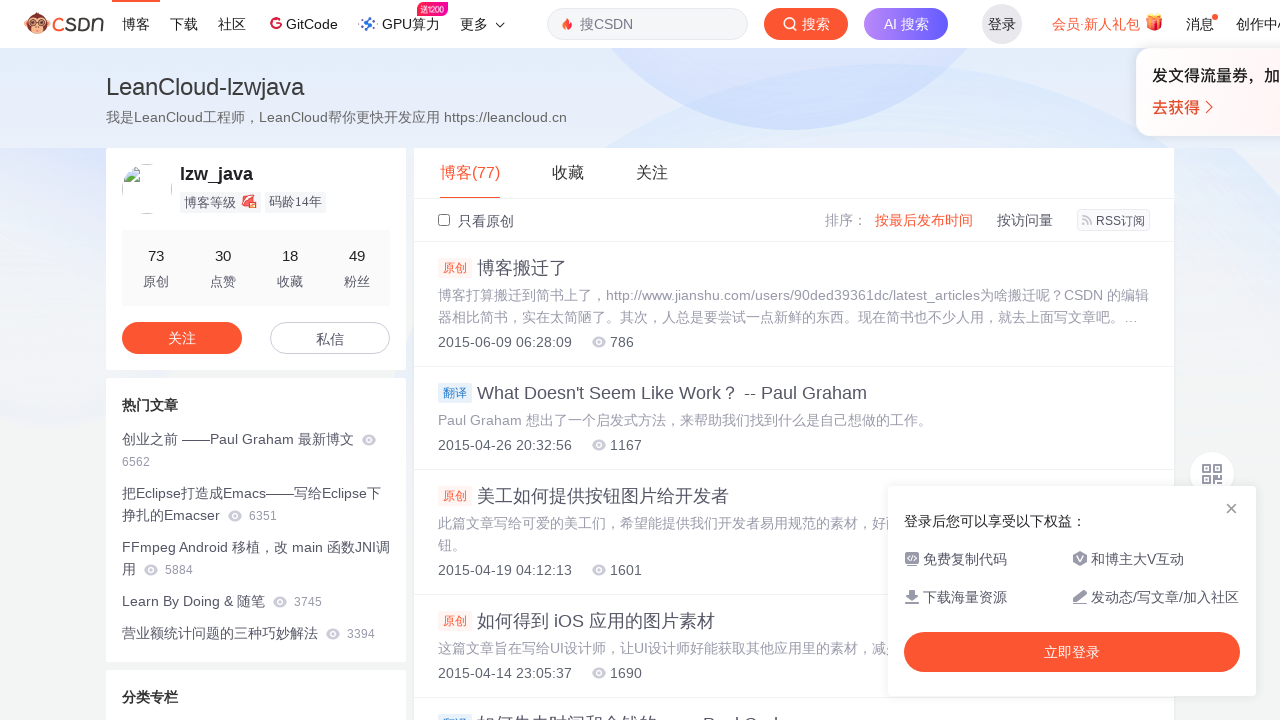